Tests the slider/range input on the web form by clicking on the form link and interacting with the range slider element

Starting URL: https://bonigarcia.dev/selenium-webdriver-java/

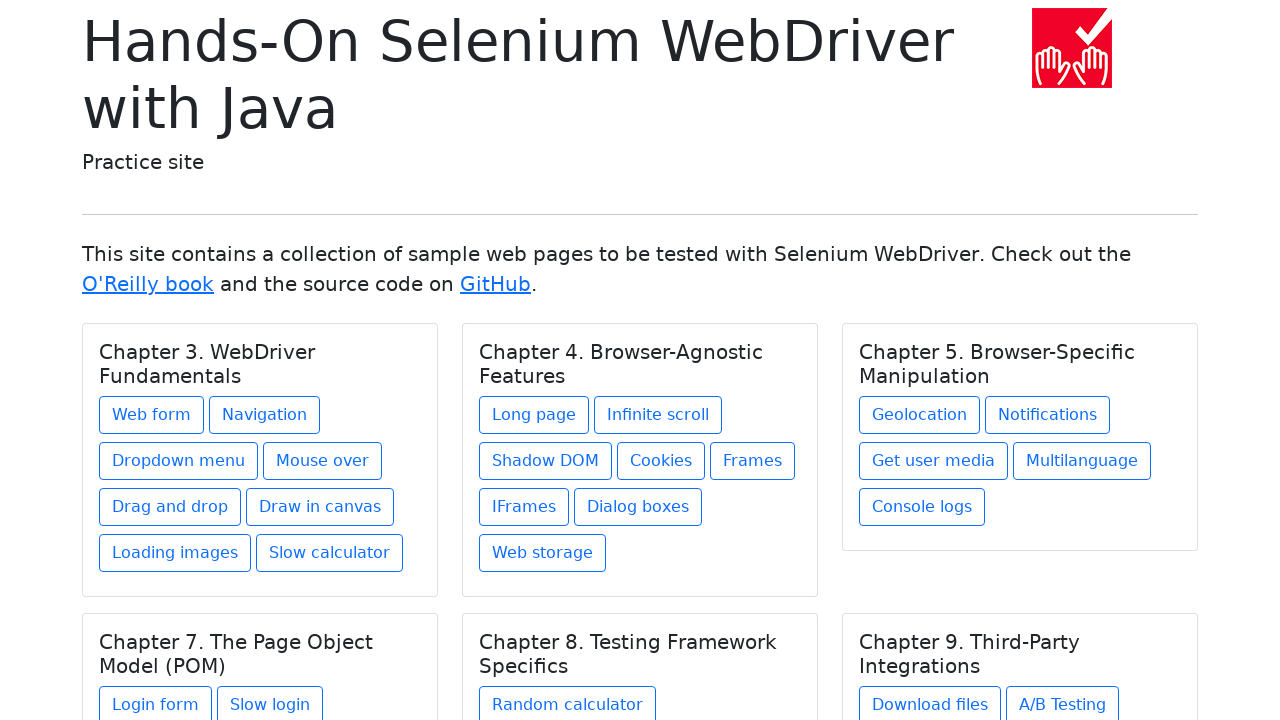

Clicked on 'Web form' link at (152, 415) on a:text('Web form')
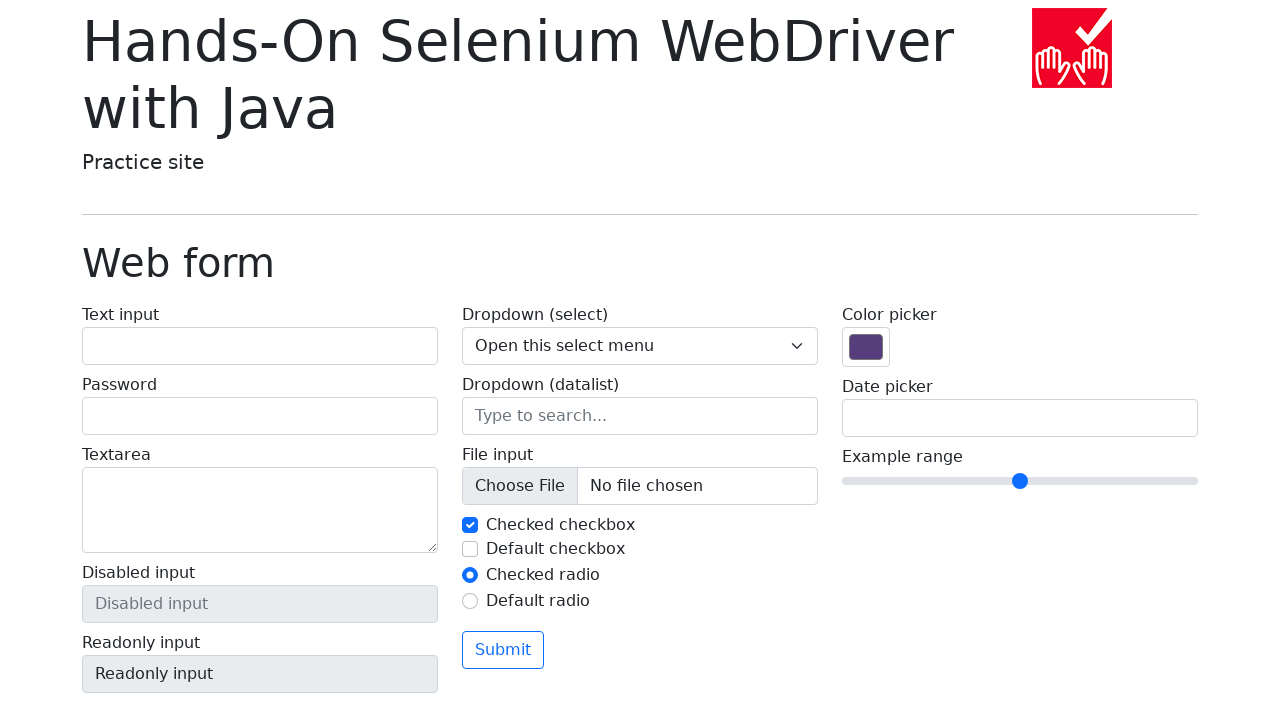

Located range input element on the page
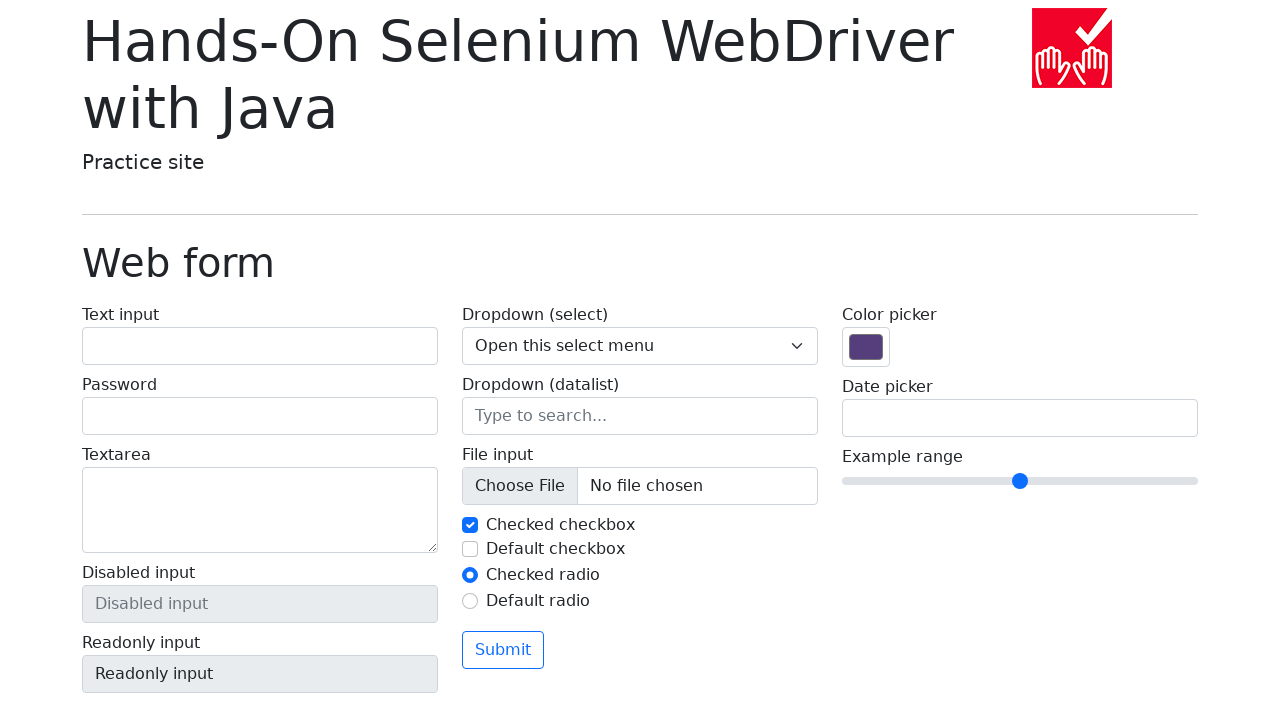

Retrieved initial slider value: 5
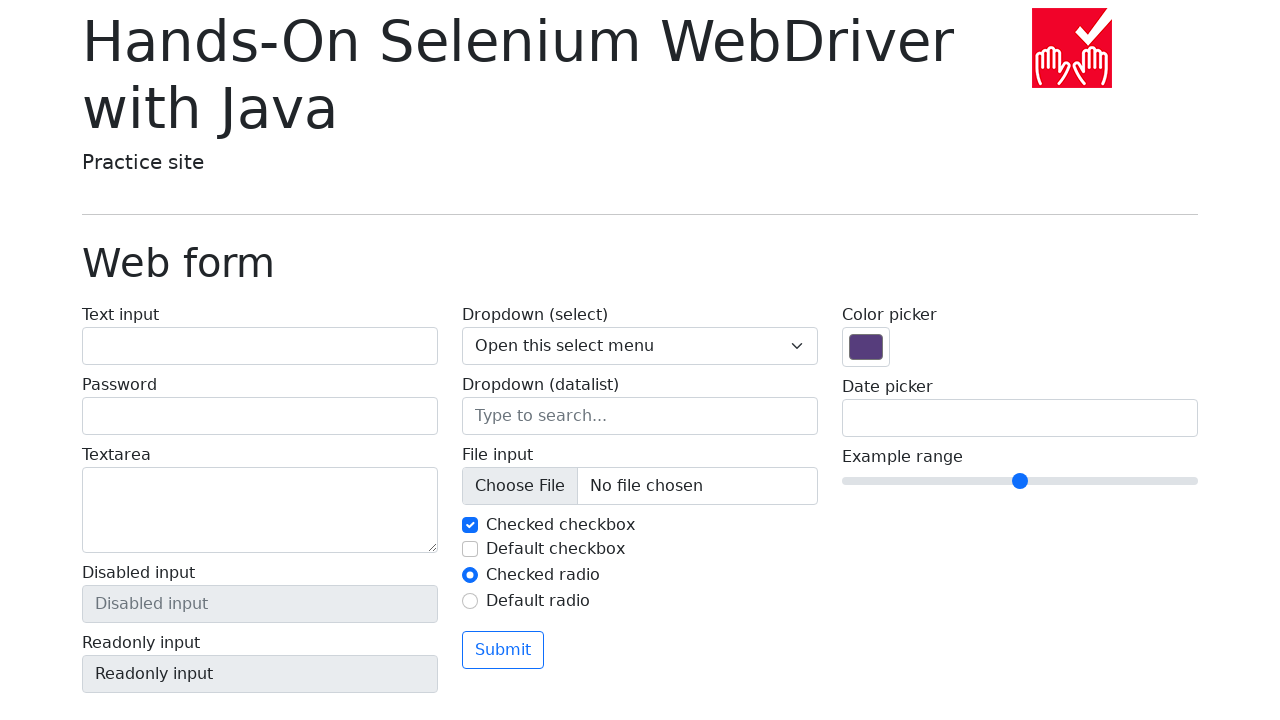

Obtained slider bounding box for drag operation
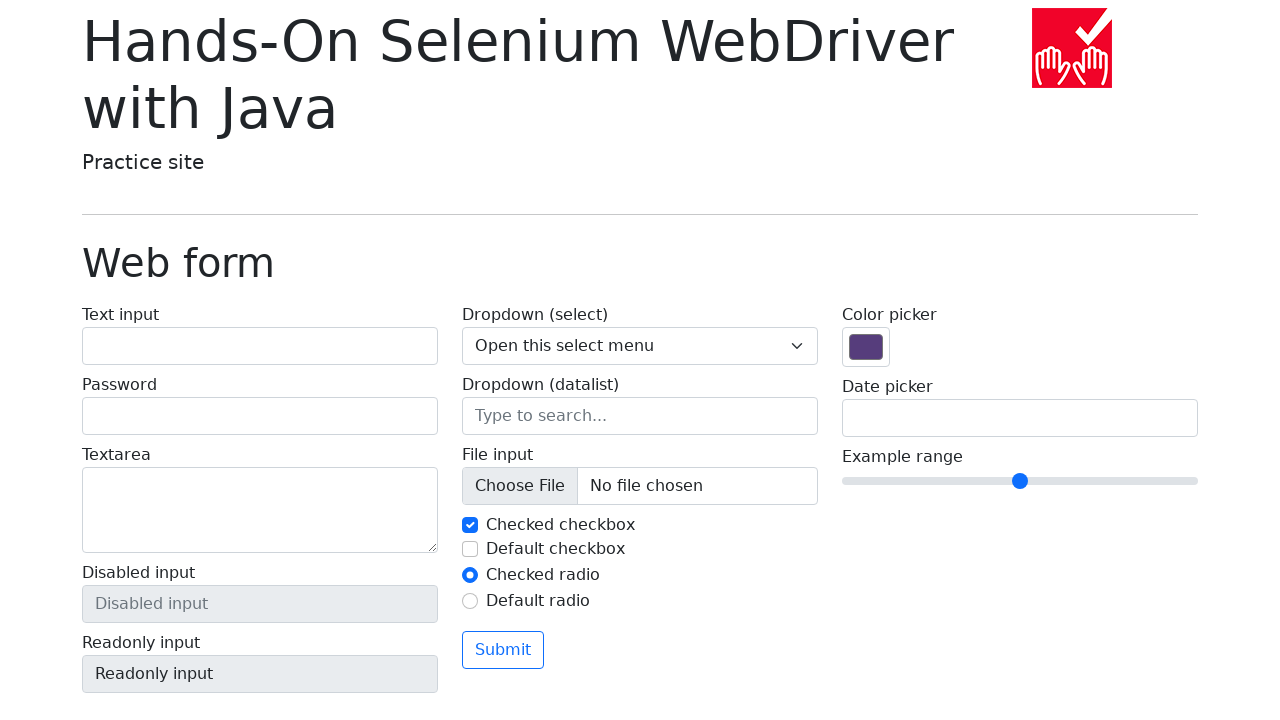

Moved mouse to center of slider at (1020, 481)
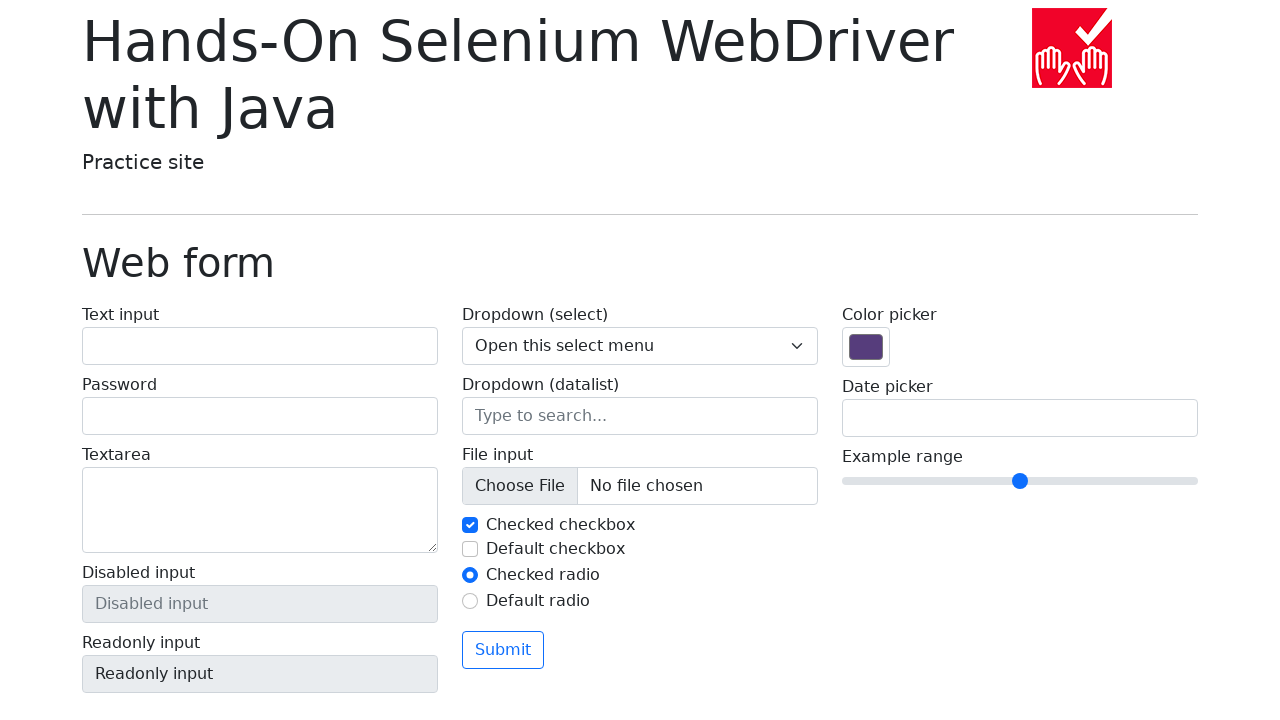

Pressed mouse button down on slider at (1020, 481)
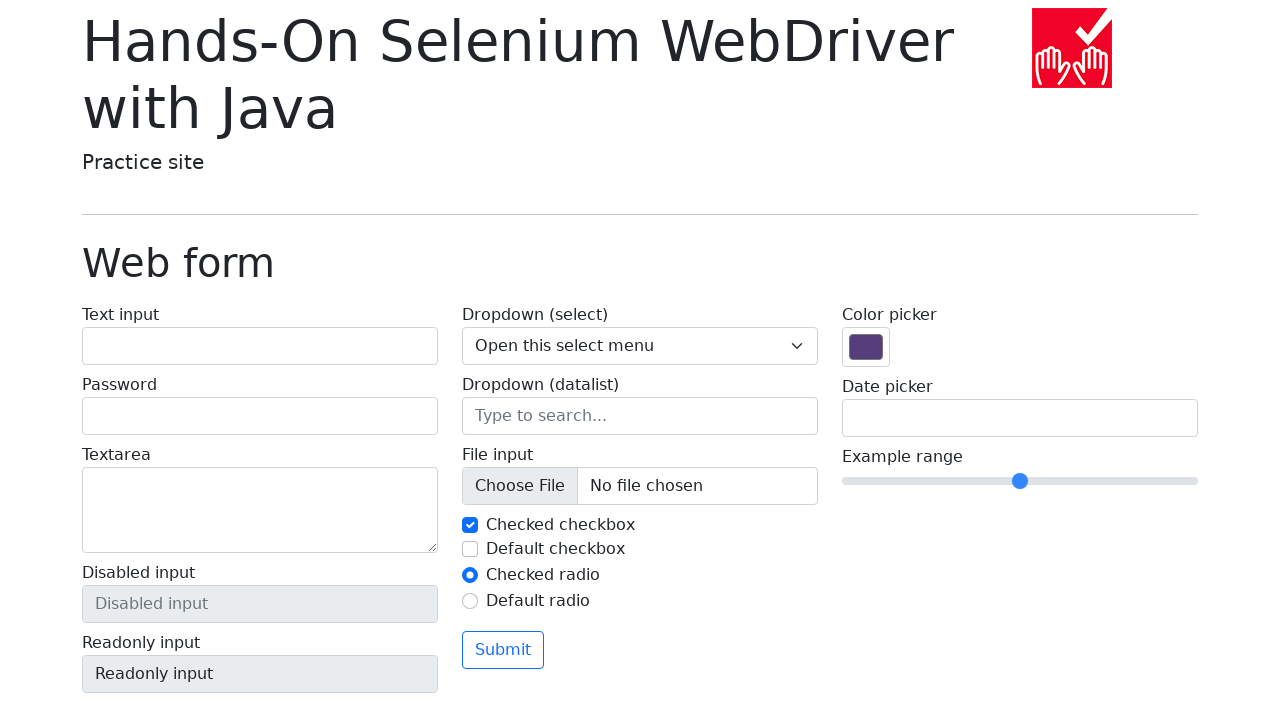

Dragged slider to the left towards minimum value at (842, 481)
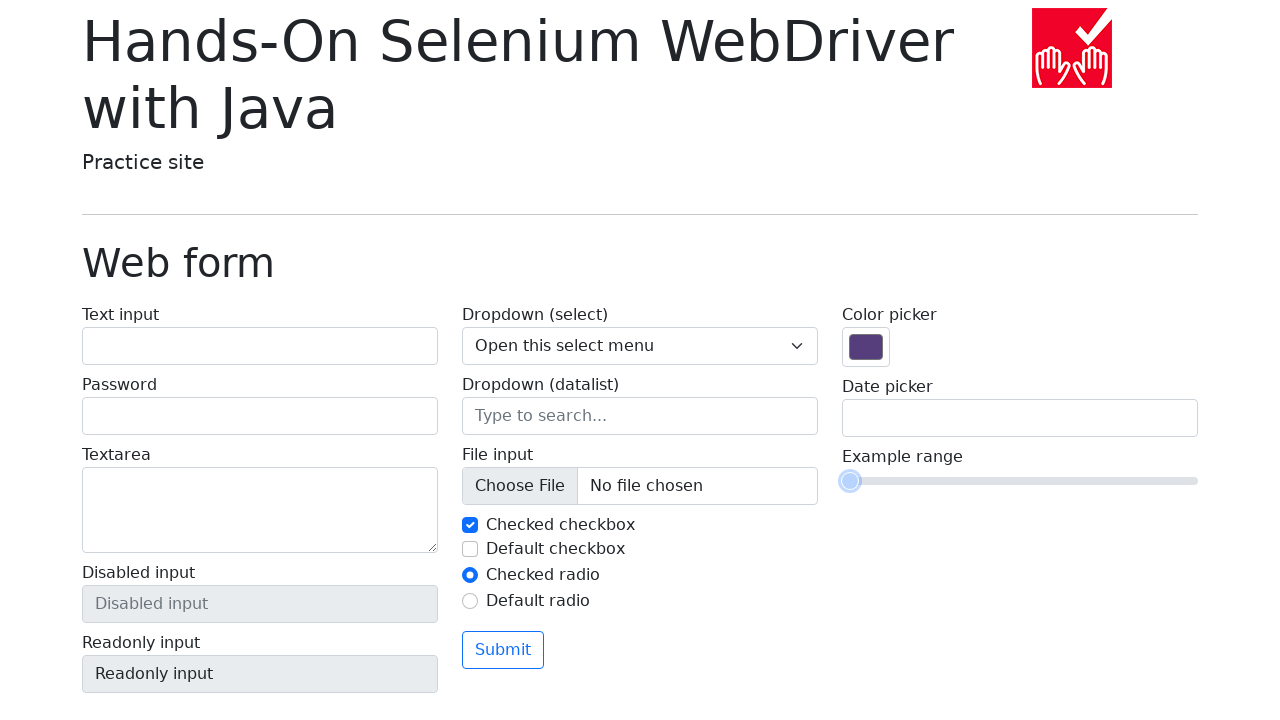

Released mouse button after dragging slider at (842, 481)
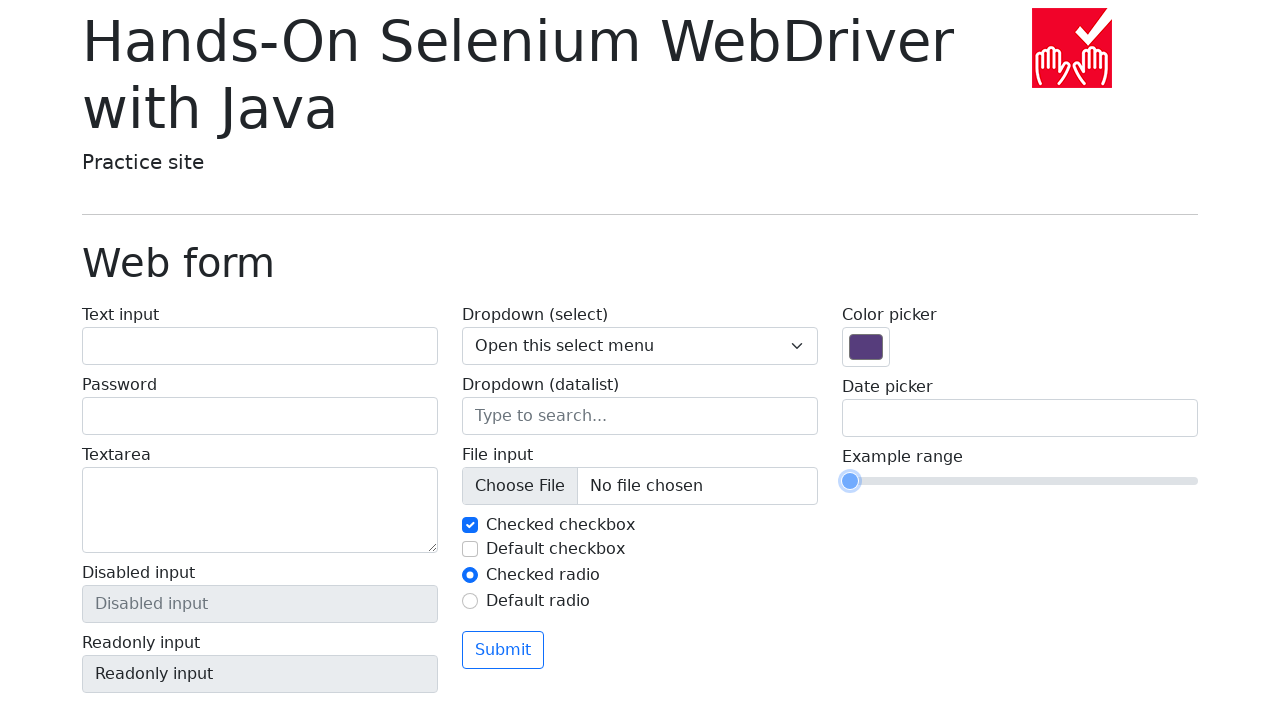

Retrieved final slider value: 5 (initial was 5)
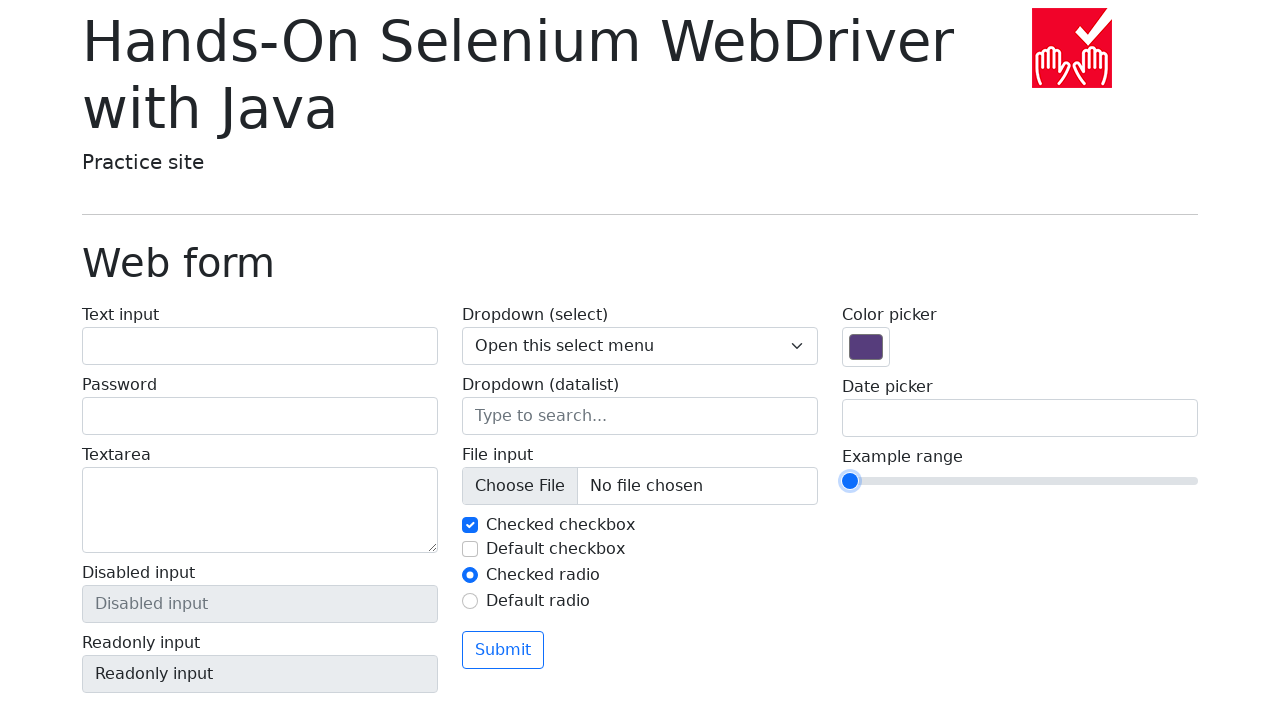

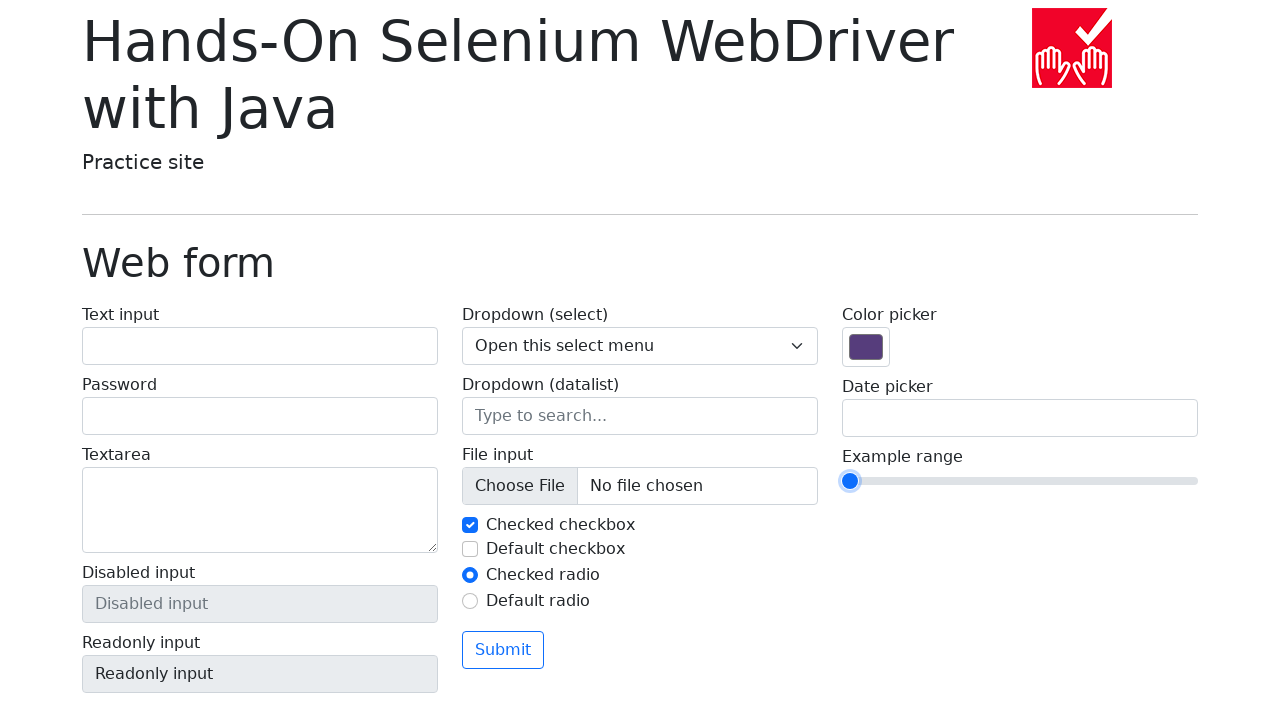